Navigates to omayo blog and retrieves the text of a popup window link element

Starting URL: https://omayo.blogspot.com/

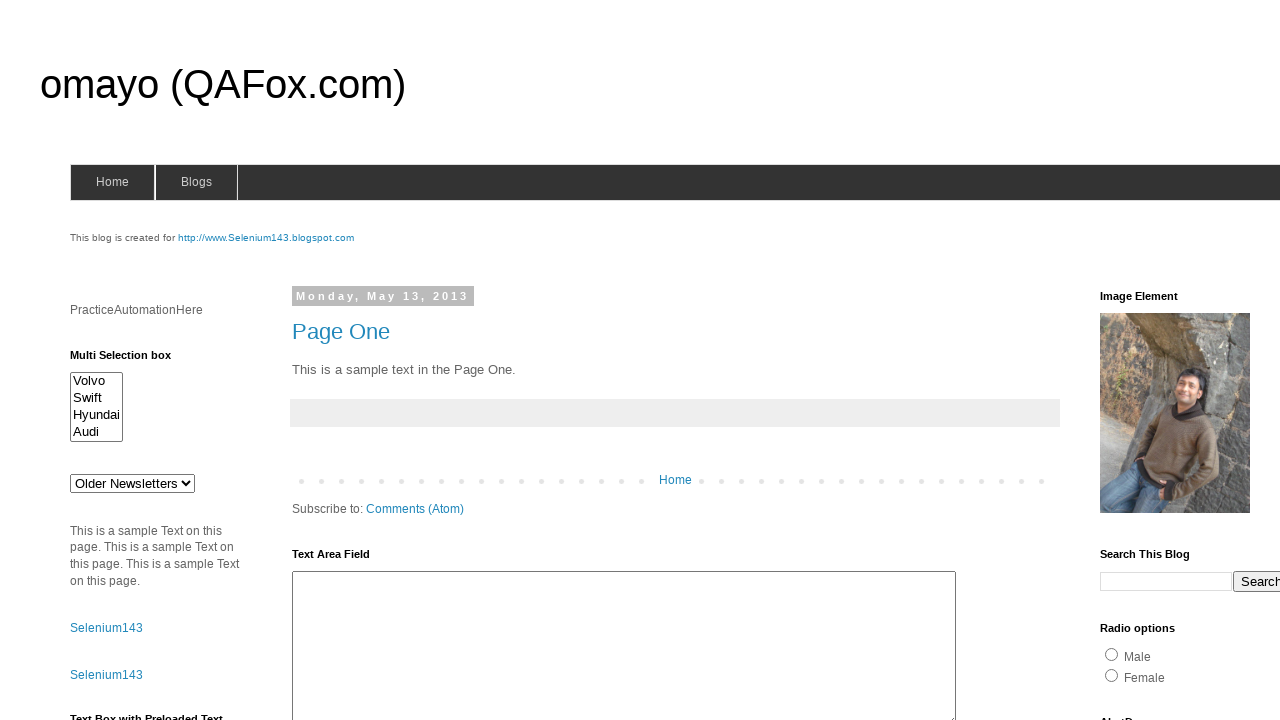

Navigated to omayo blog at https://omayo.blogspot.com/
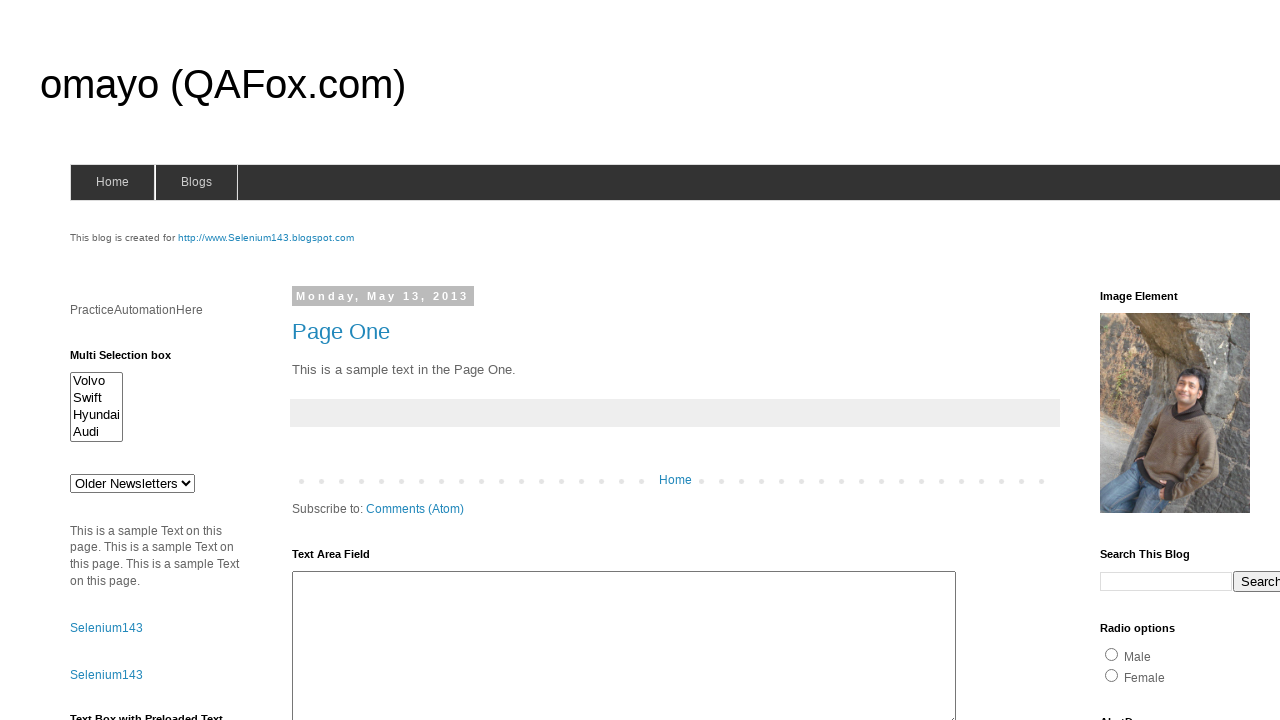

Located popup window link element
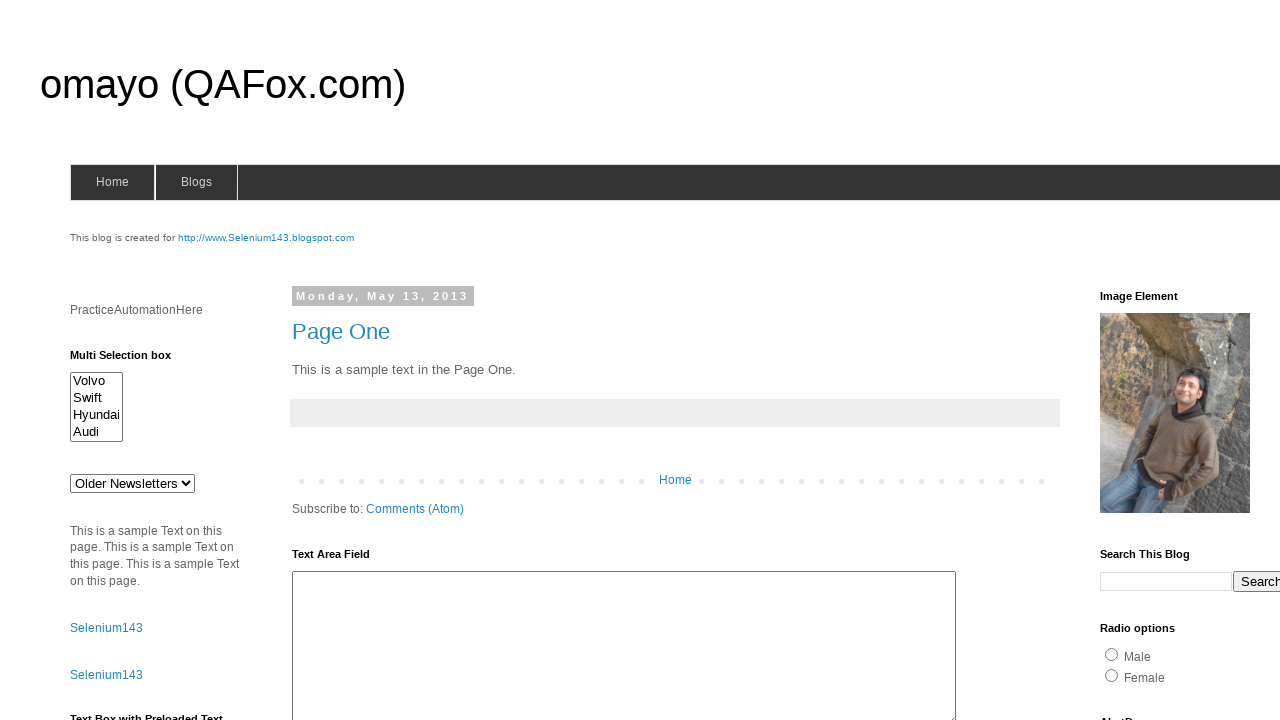

Retrieved text content from popup window link: 'Open a popup window'
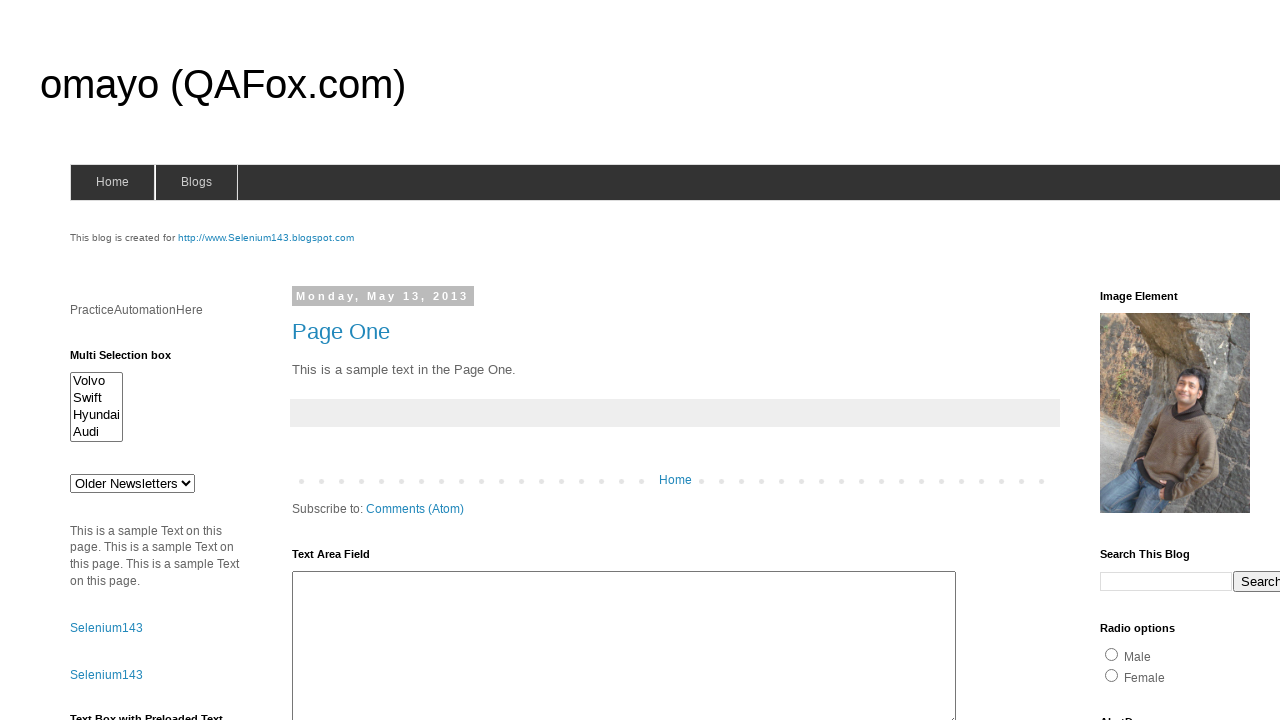

Printed popup window link text to console: 'Open a popup window'
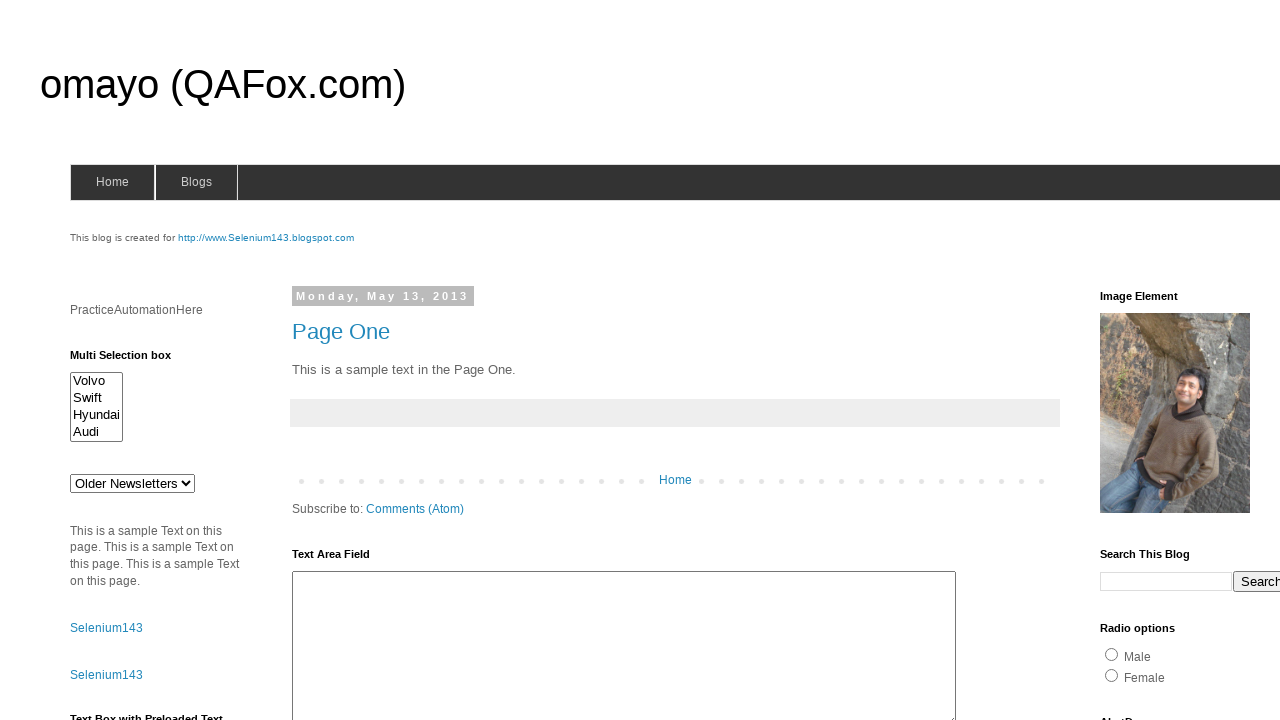

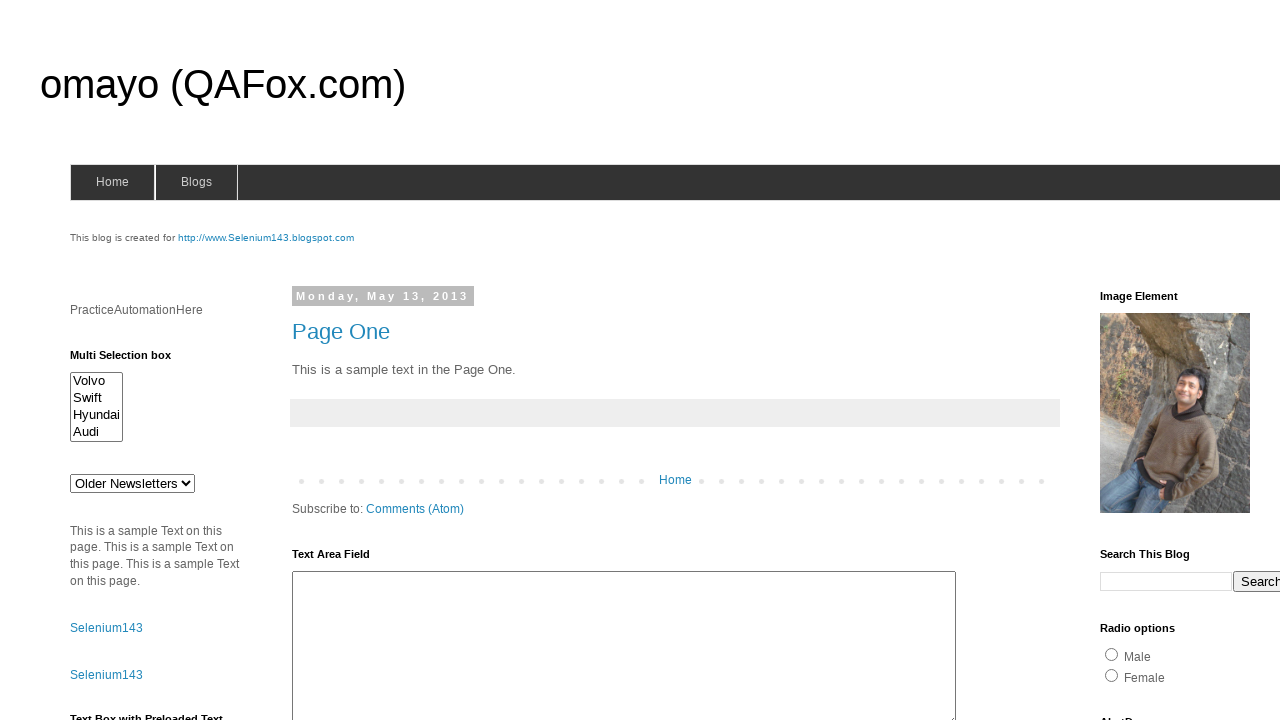